Tests keyboard key press functionality by sending the SPACE key to an input element and verifying the displayed result, then sending the LEFT arrow key and verifying that result as well.

Starting URL: http://the-internet.herokuapp.com/key_presses

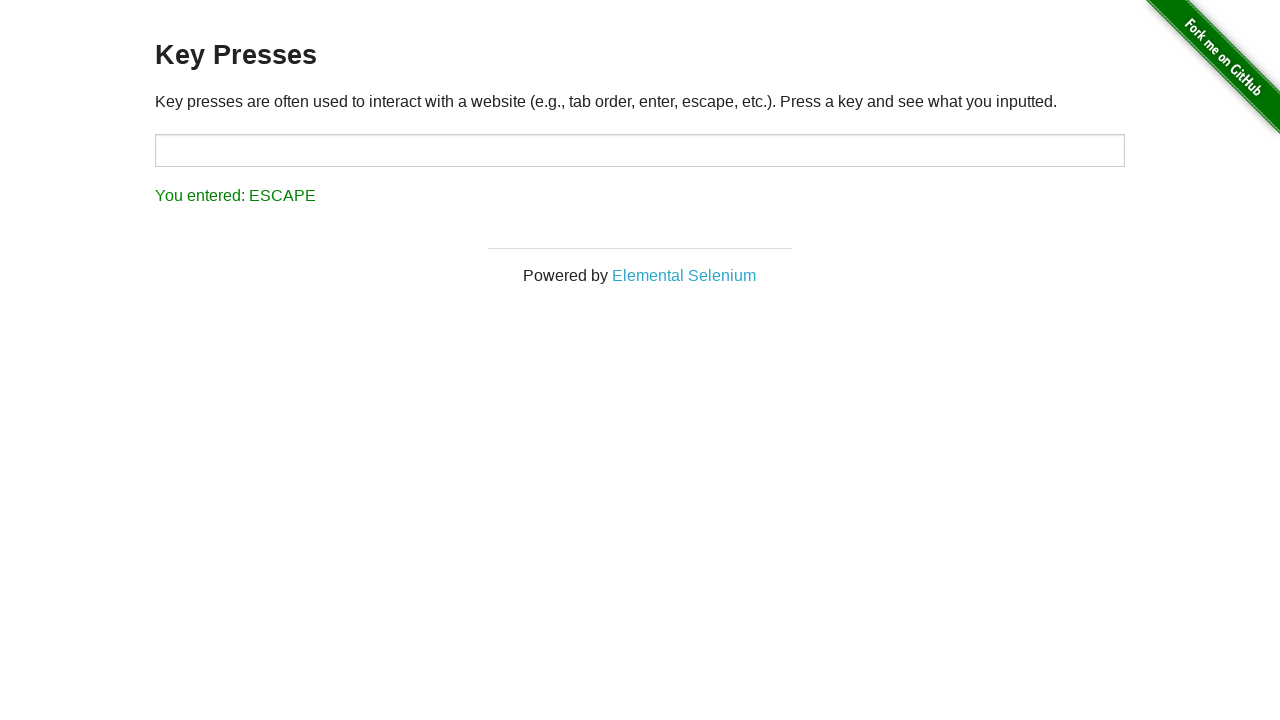

Pressed SPACE key on target element on #target
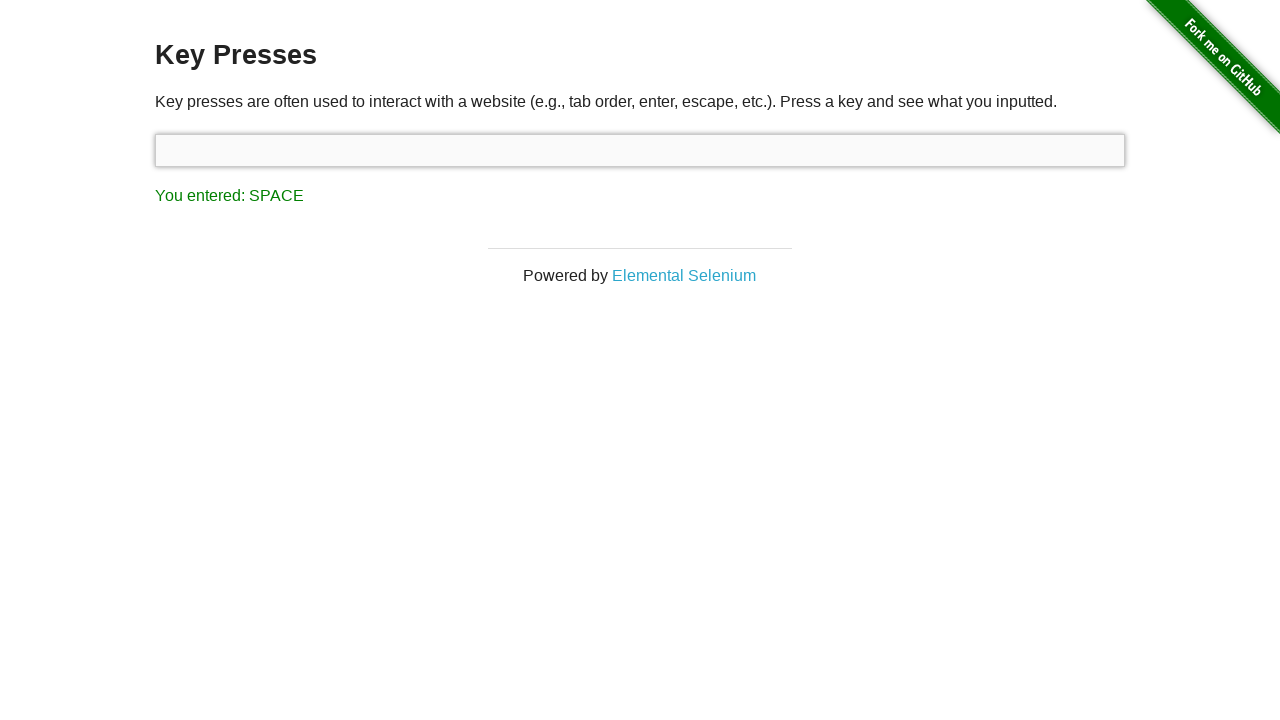

Result element loaded after SPACE key press
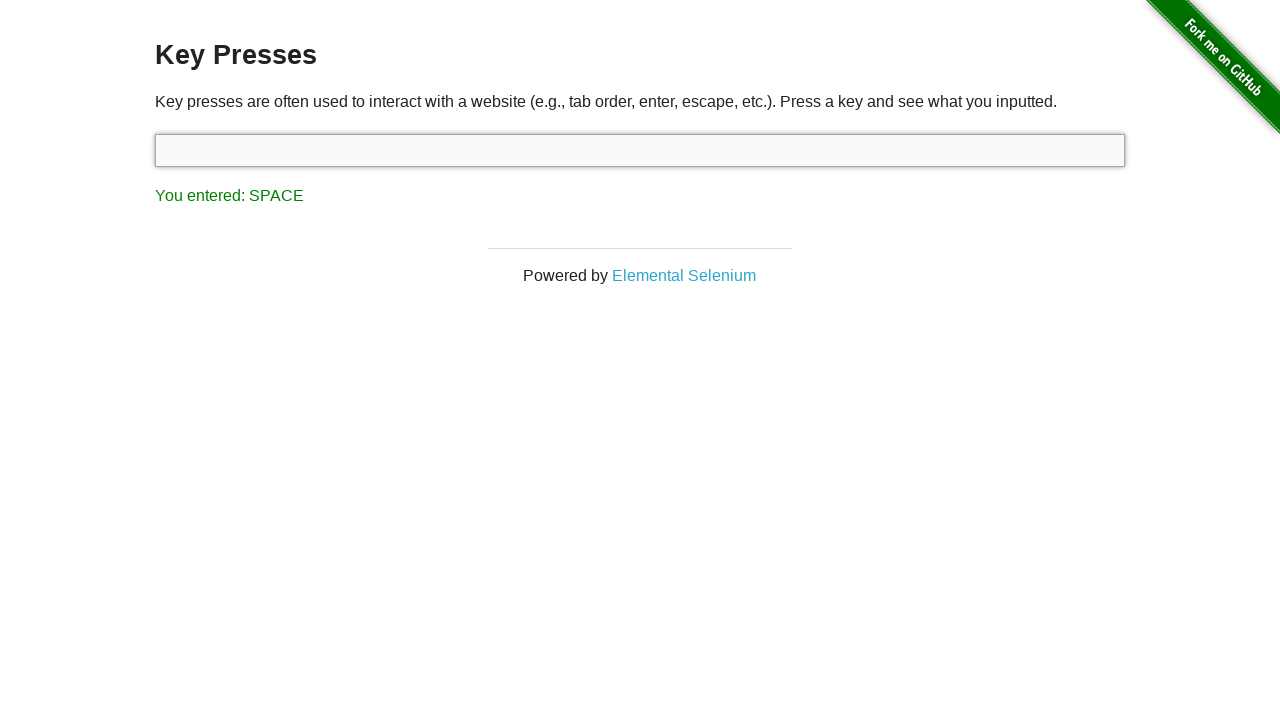

Verified SPACE key was recognized in result
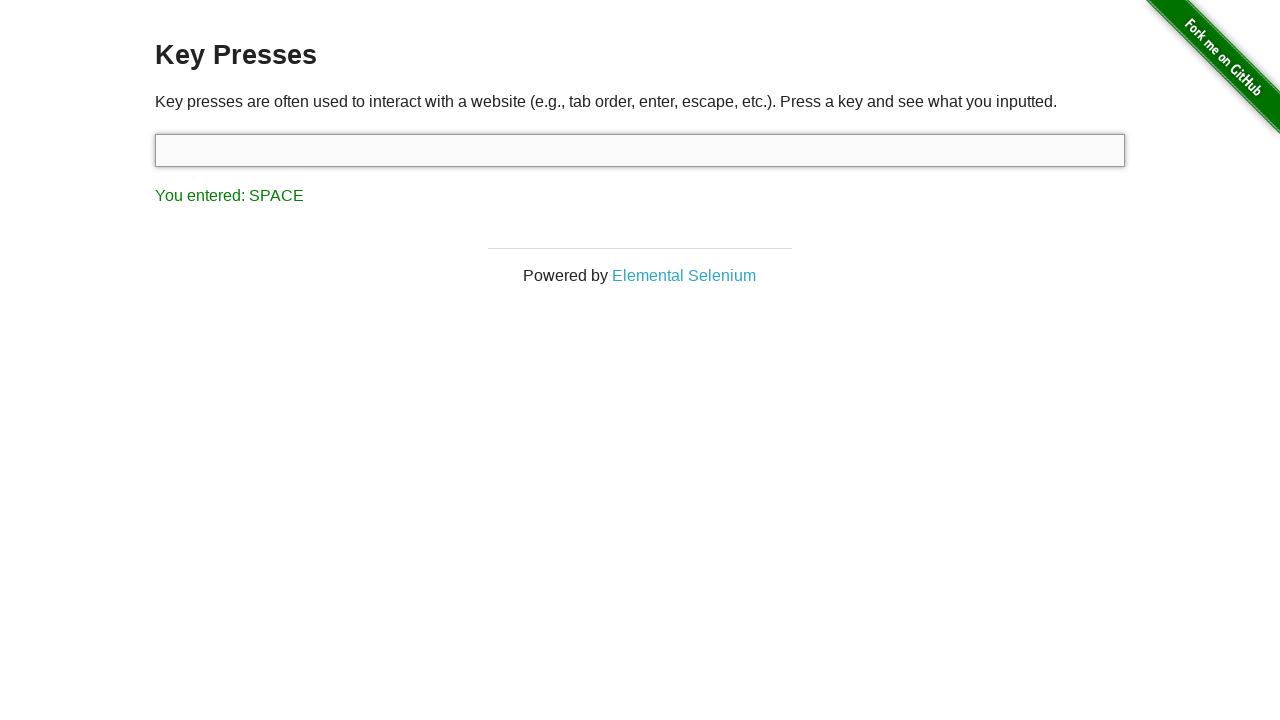

Pressed LEFT arrow key
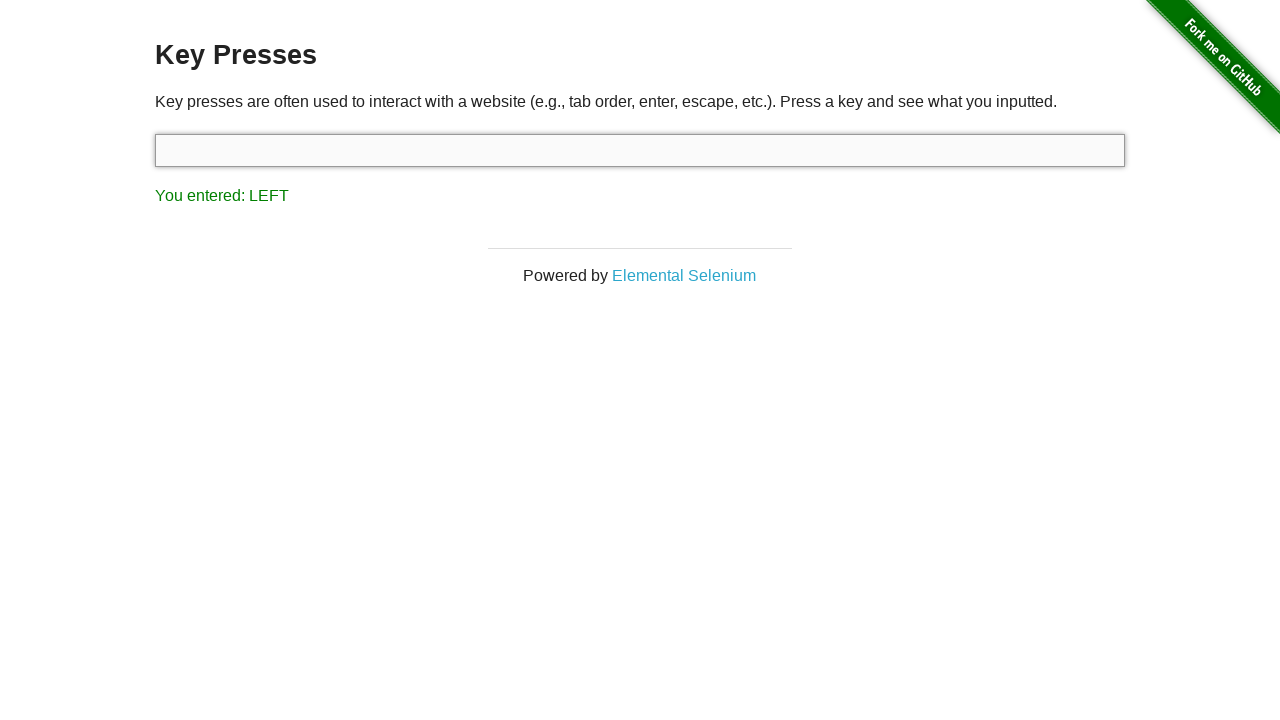

Verified LEFT arrow key was recognized in result
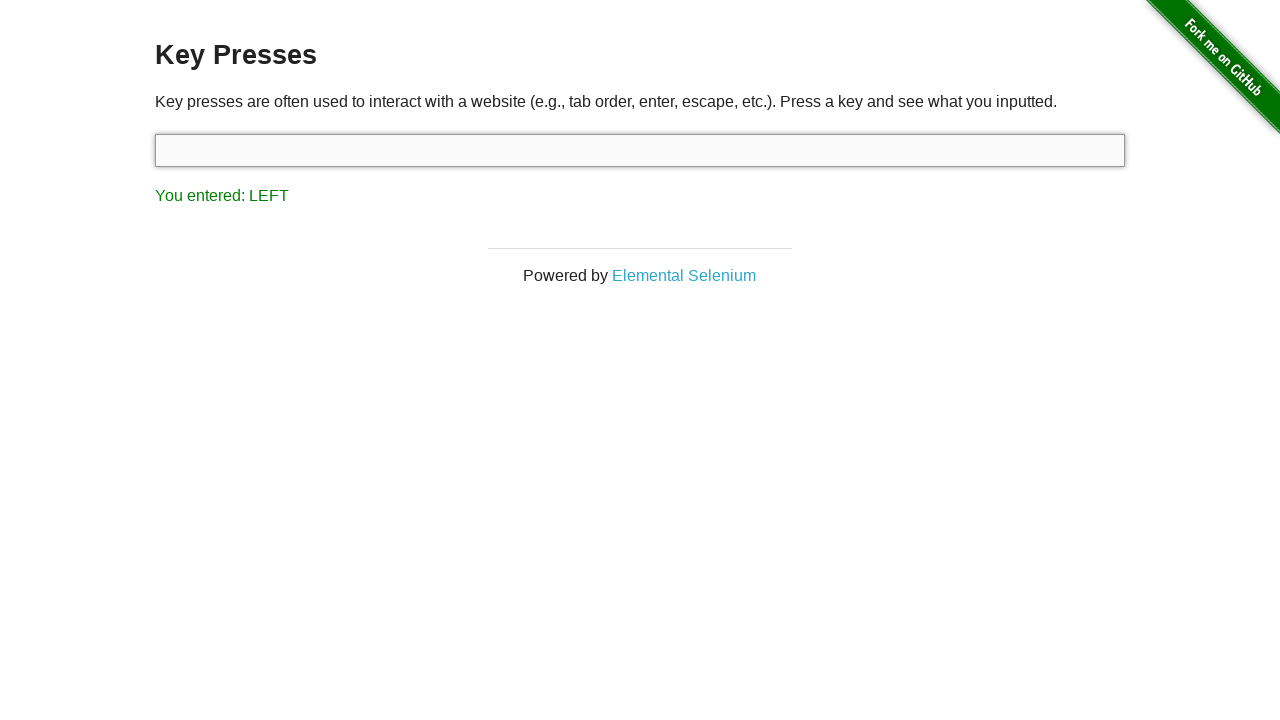

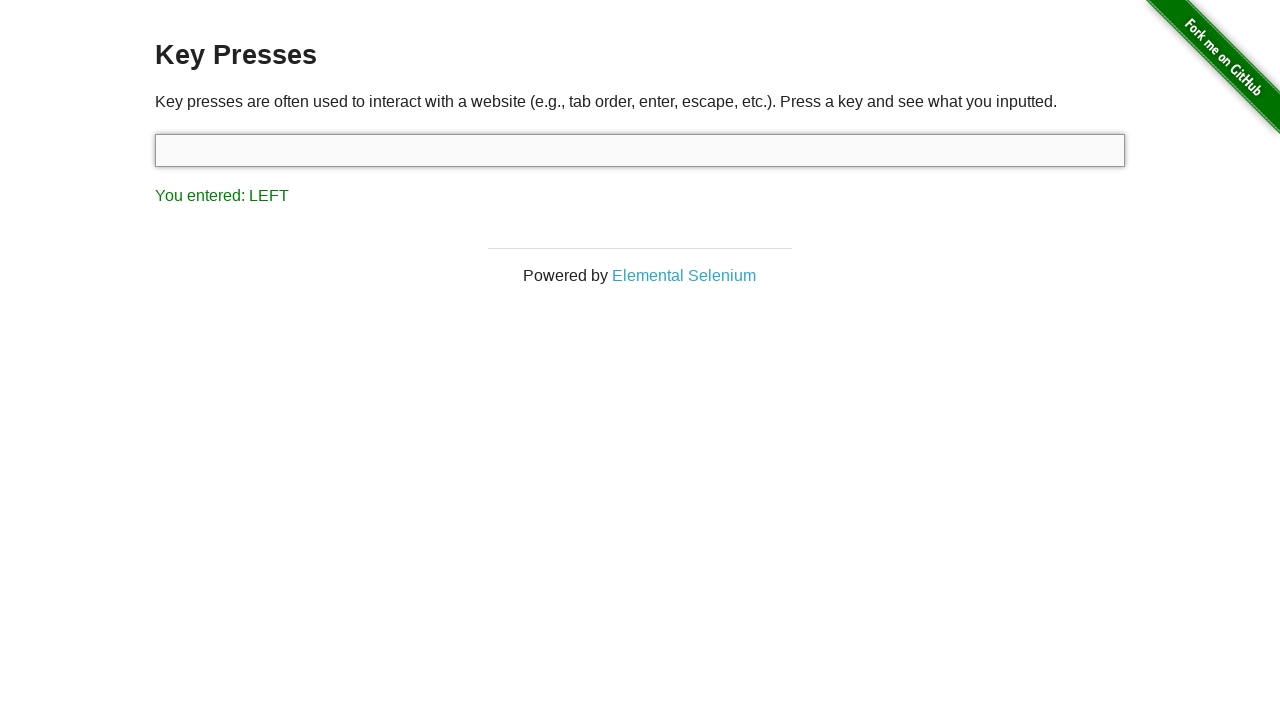